Tests opening a new browser window by clicking the "New Window" button, reading text from the new window, then closing it and switching back to the original window.

Starting URL: https://demoqa.com/browser-windows

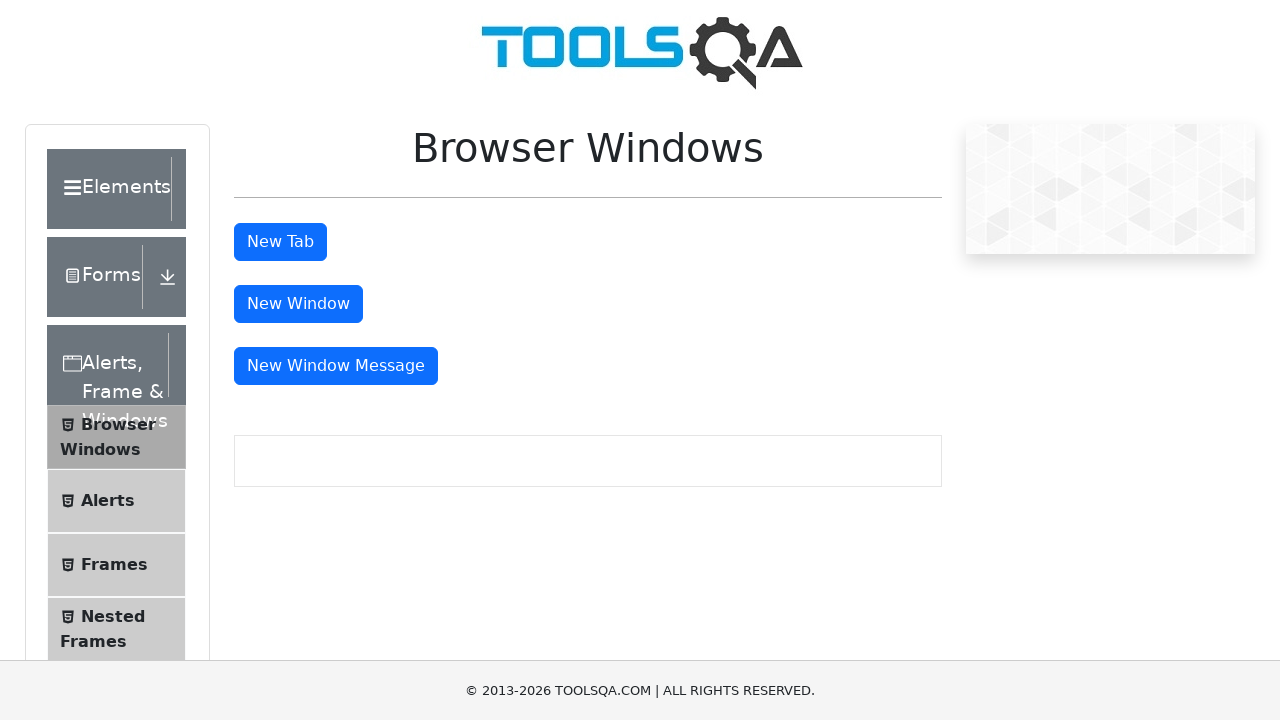

Clicked the New Window button at (298, 304) on button#windowButton
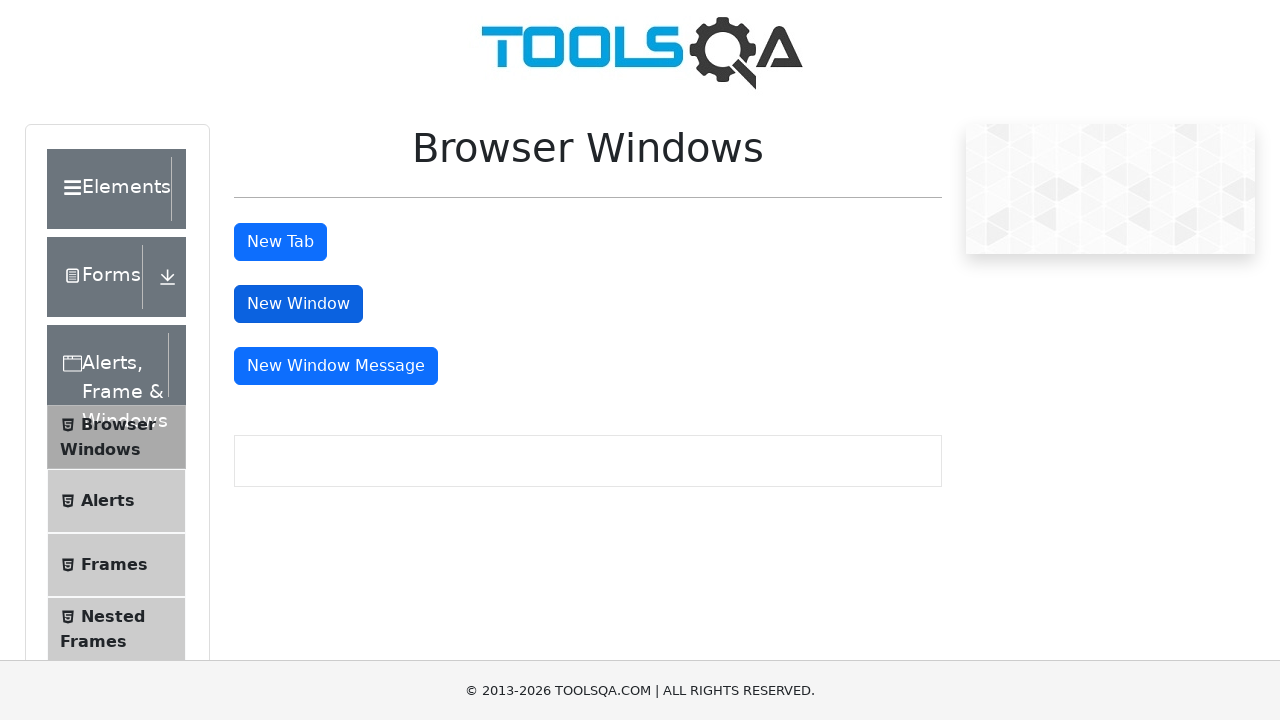

Waited for new window to open
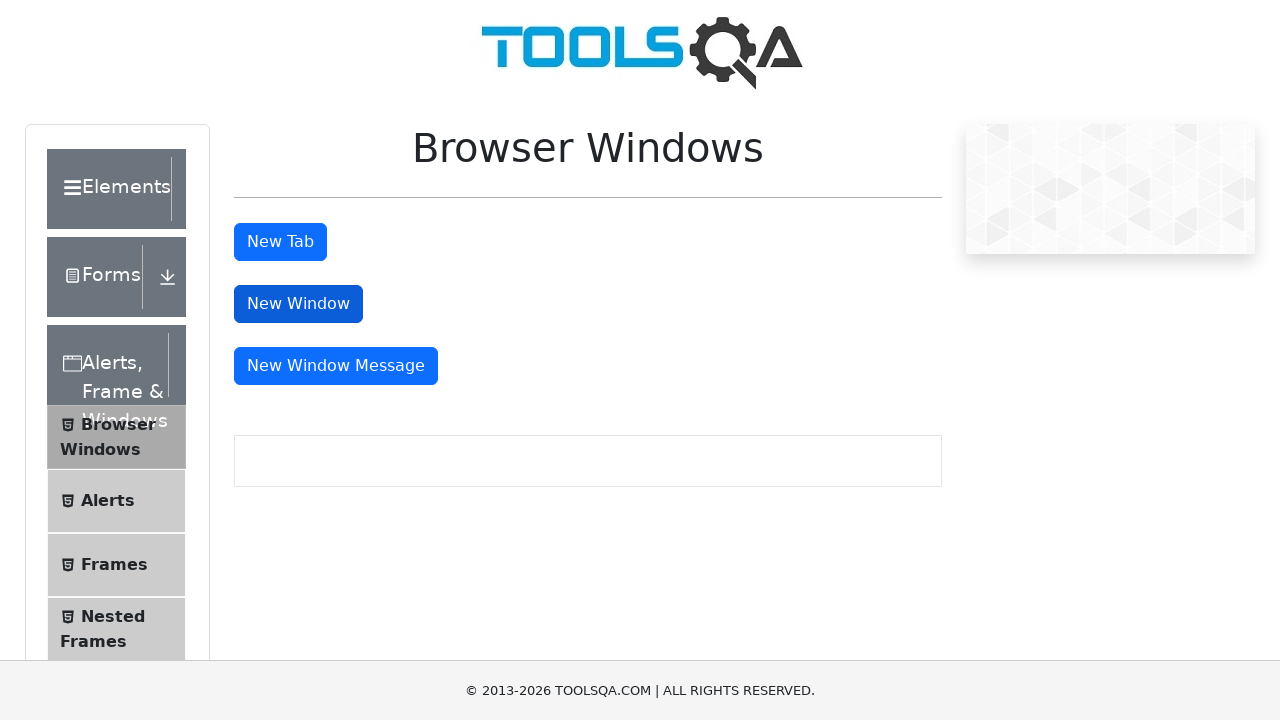

Retrieved all pages from context
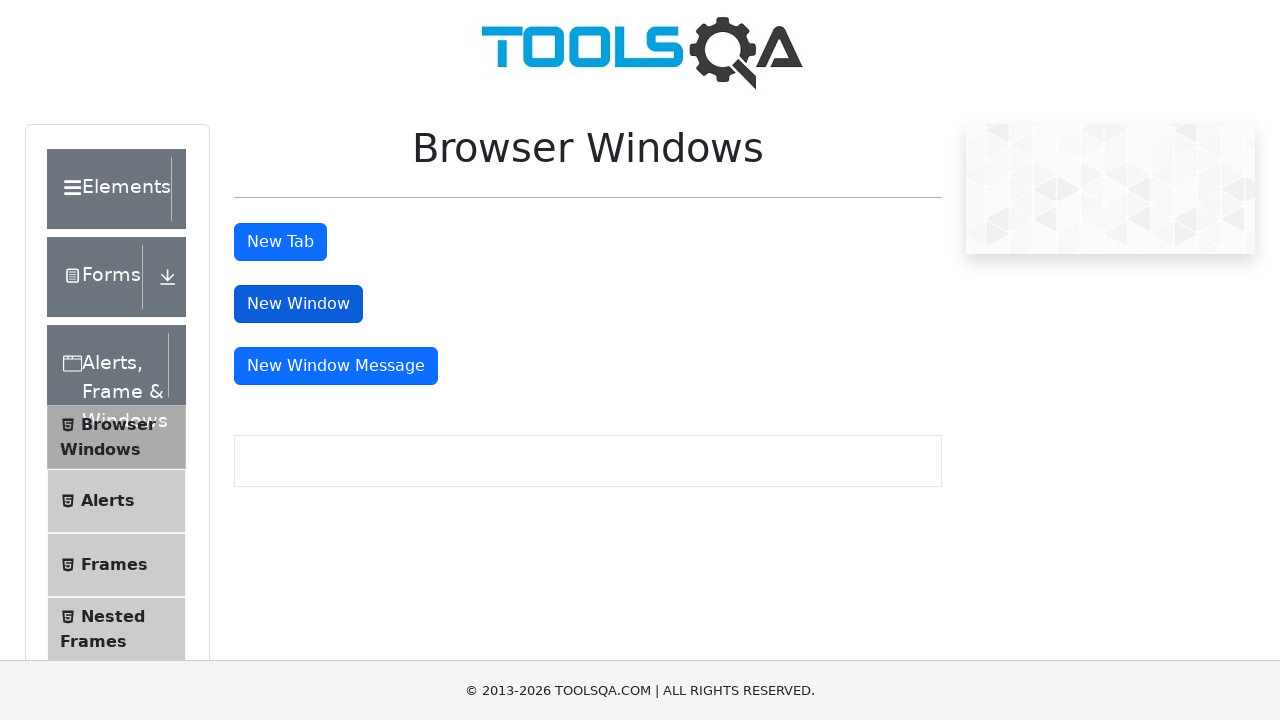

Verified that 2 browser windows are now open
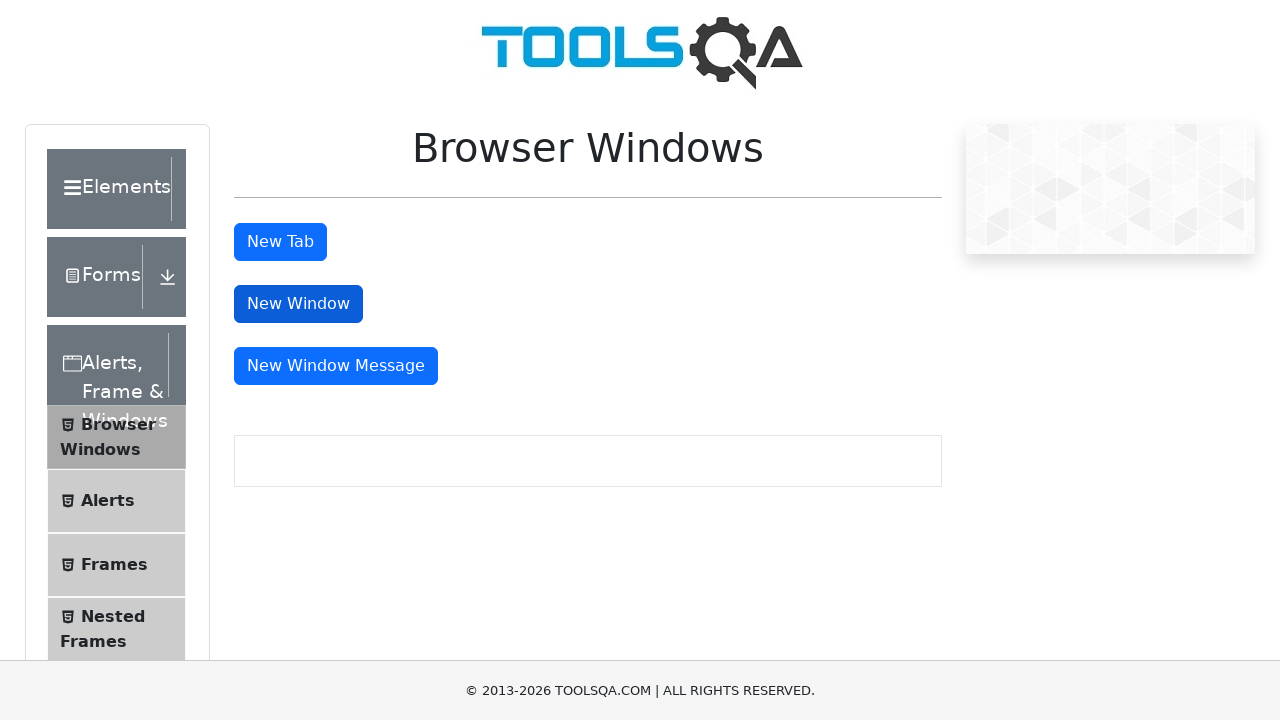

Switched to the new window
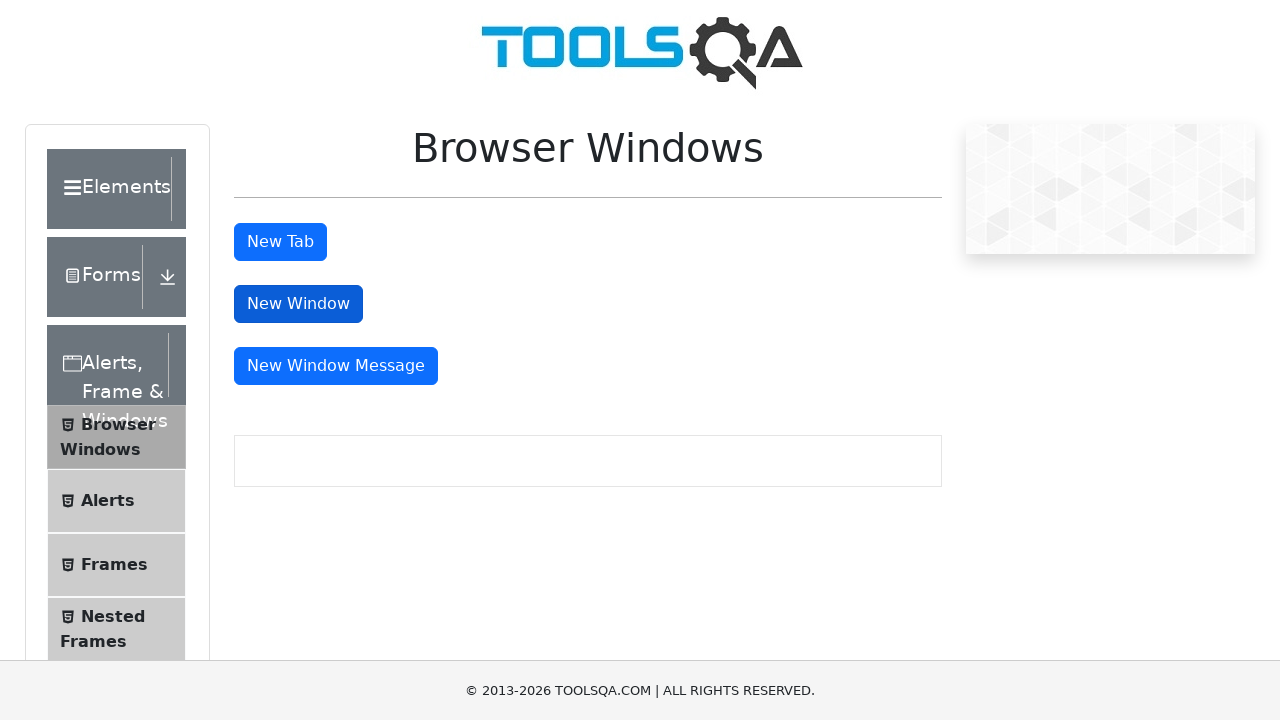

Waited for new window to finish loading
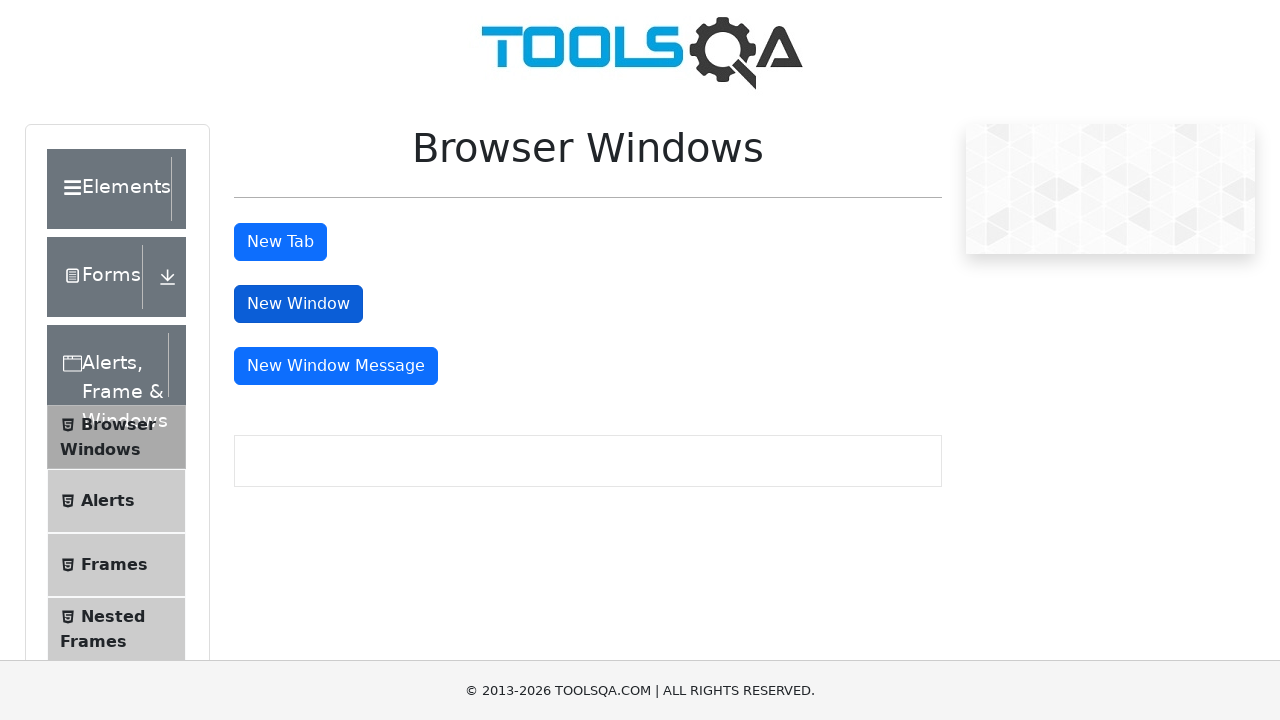

Retrieved heading text from new window: This is a sample page
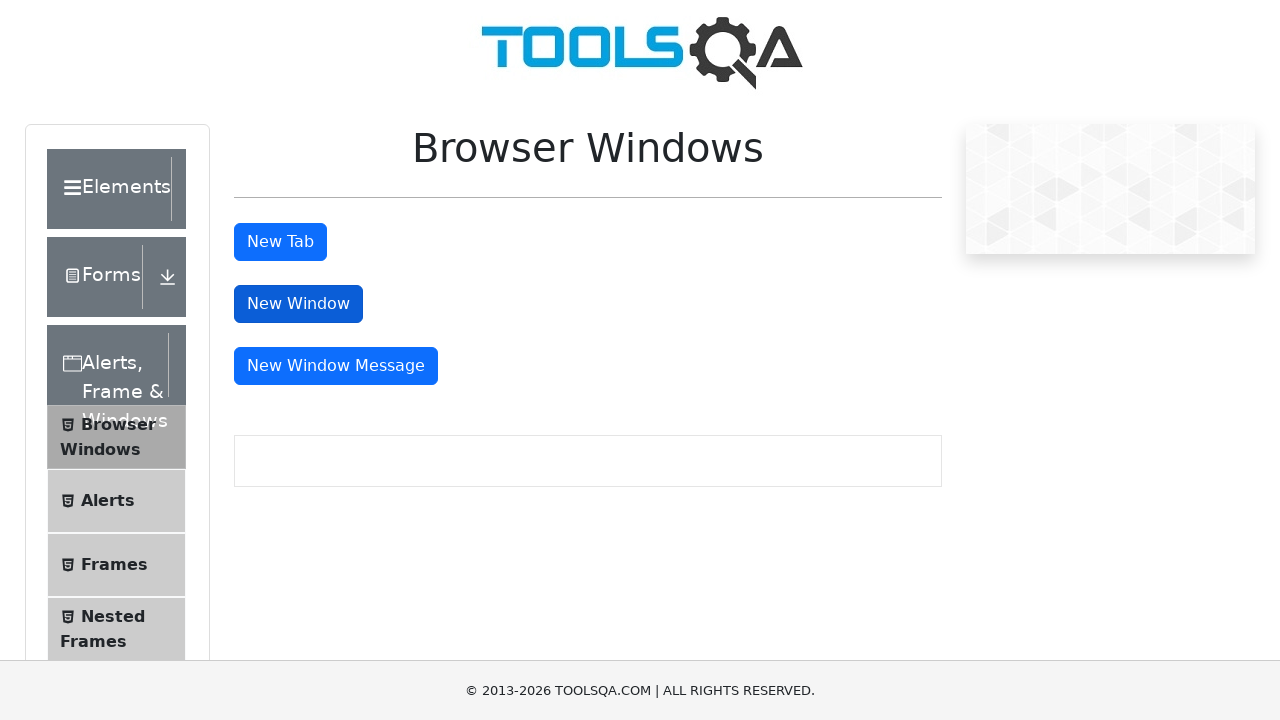

Closed the new window and switched back to original window
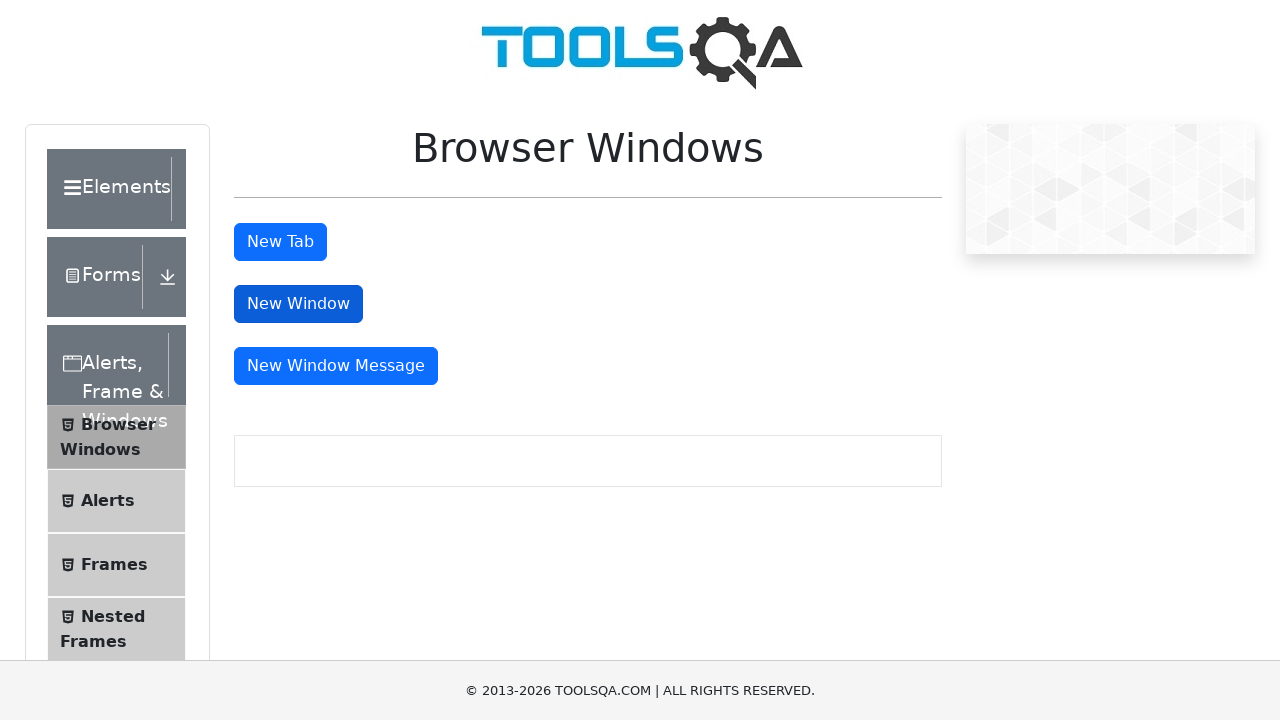

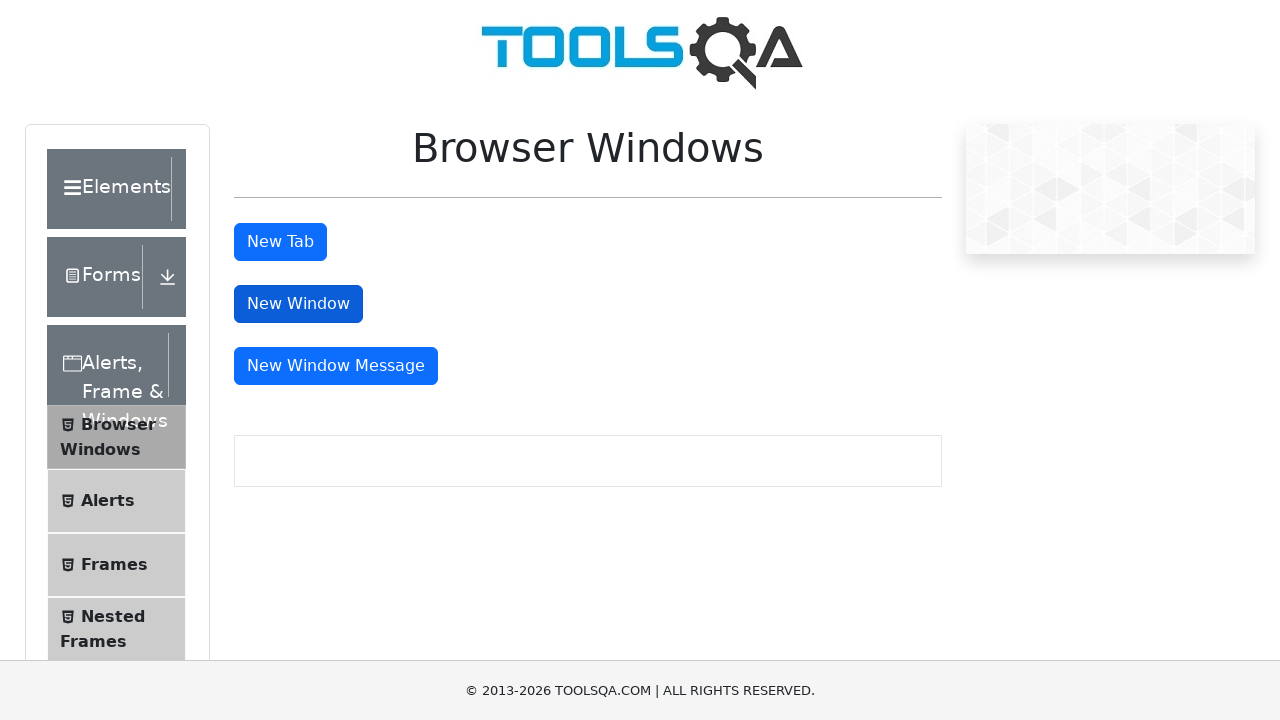